Navigates to ActuaryList job board, waits for job listings to load, and paginates through multiple pages by clicking the "Next" button.

Starting URL: https://www.actuarylist.com

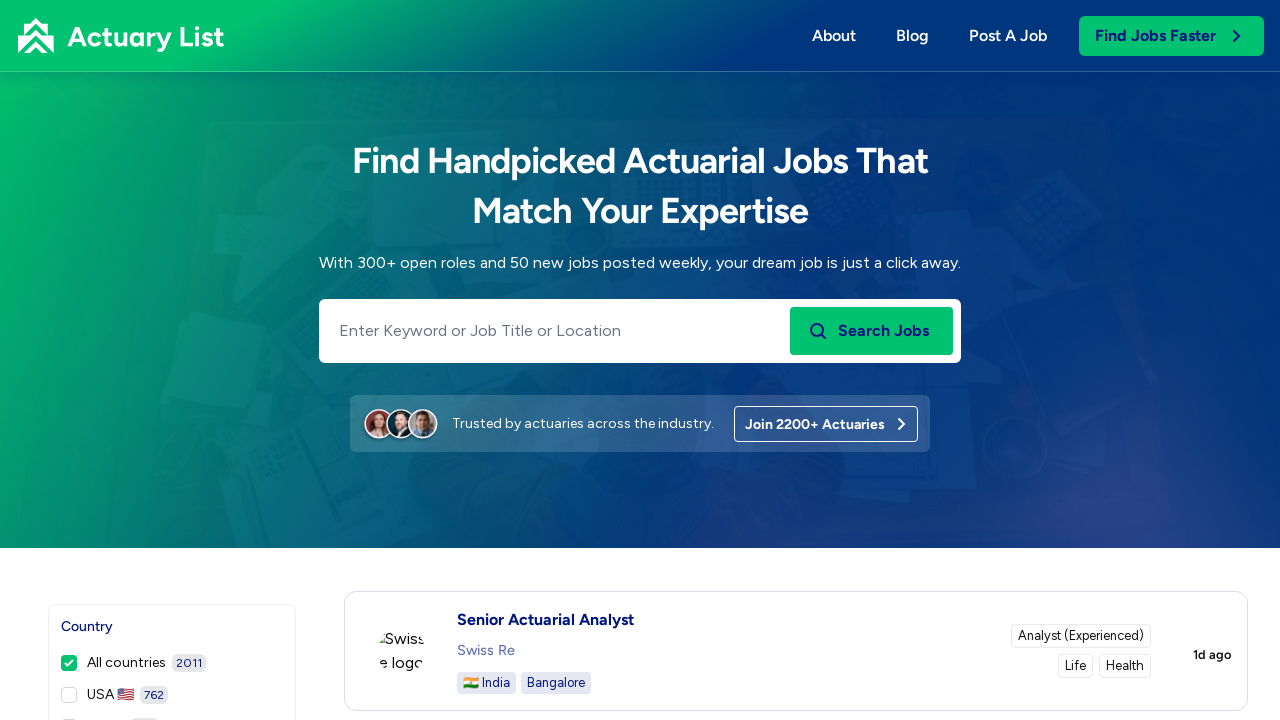

Navigated to ActuaryList job board homepage
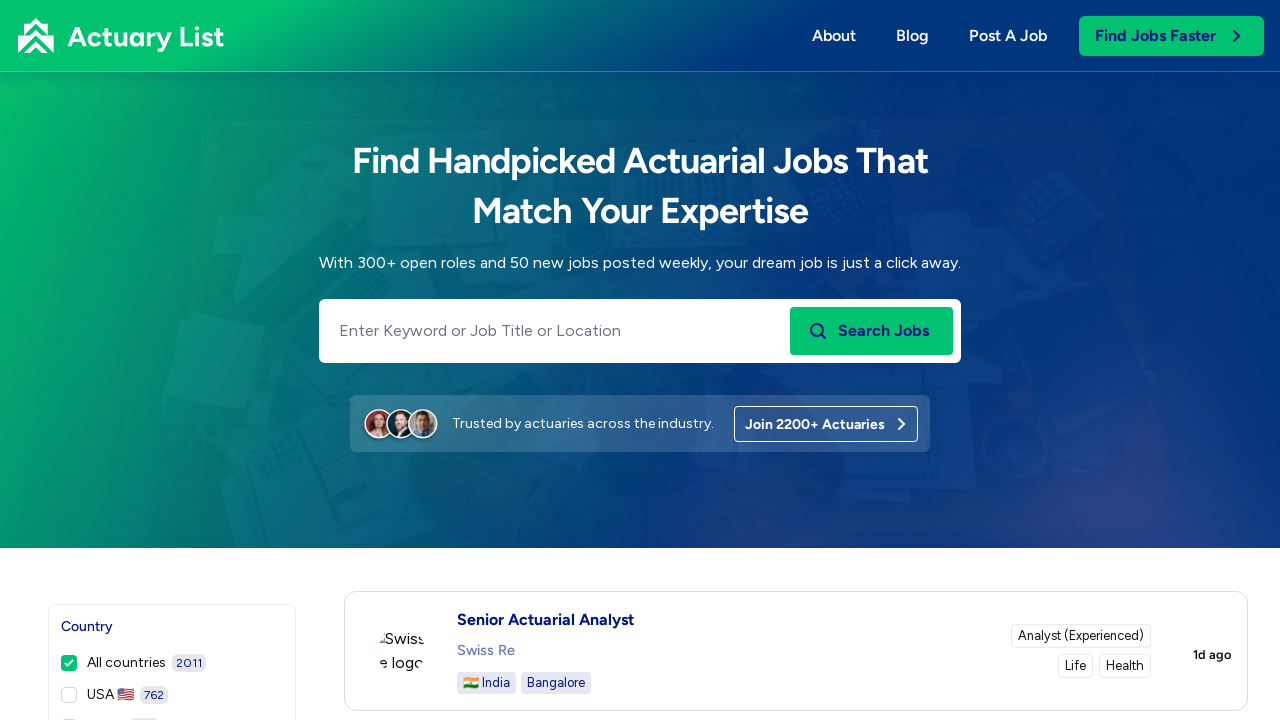

Job listings loaded on first page
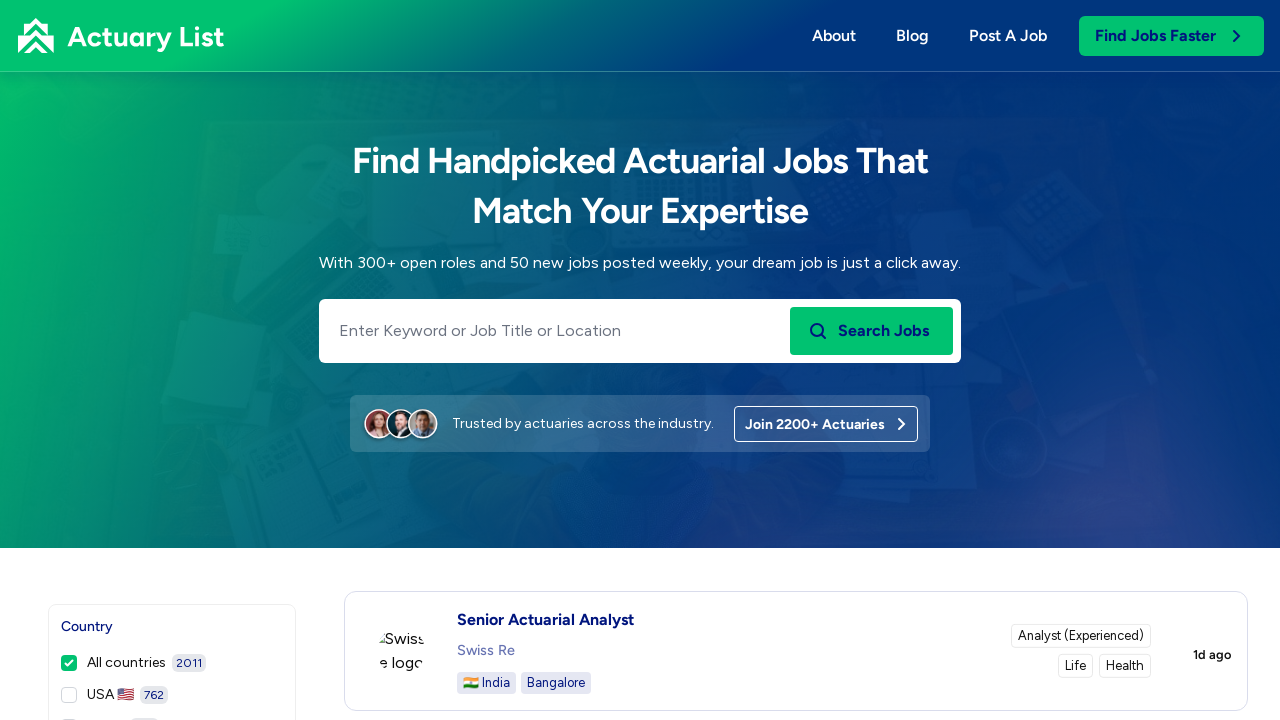

Verified job cards present on page 1
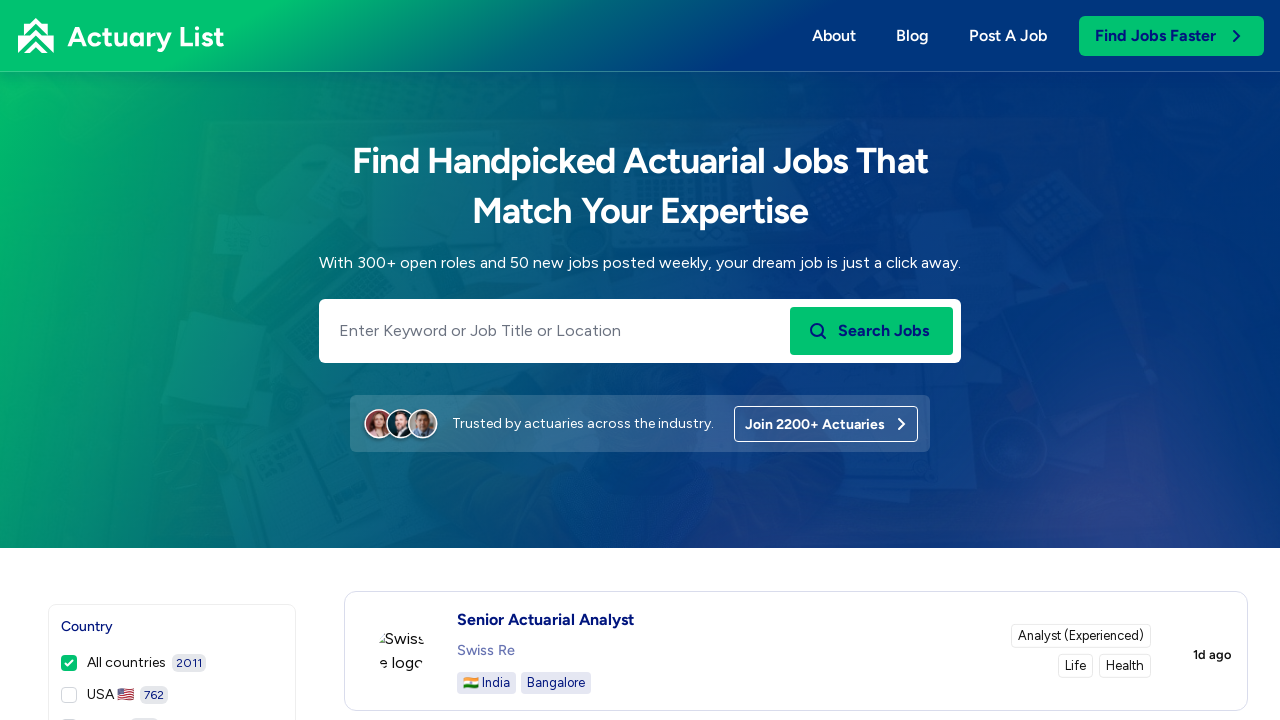

Scrolled Next button into view
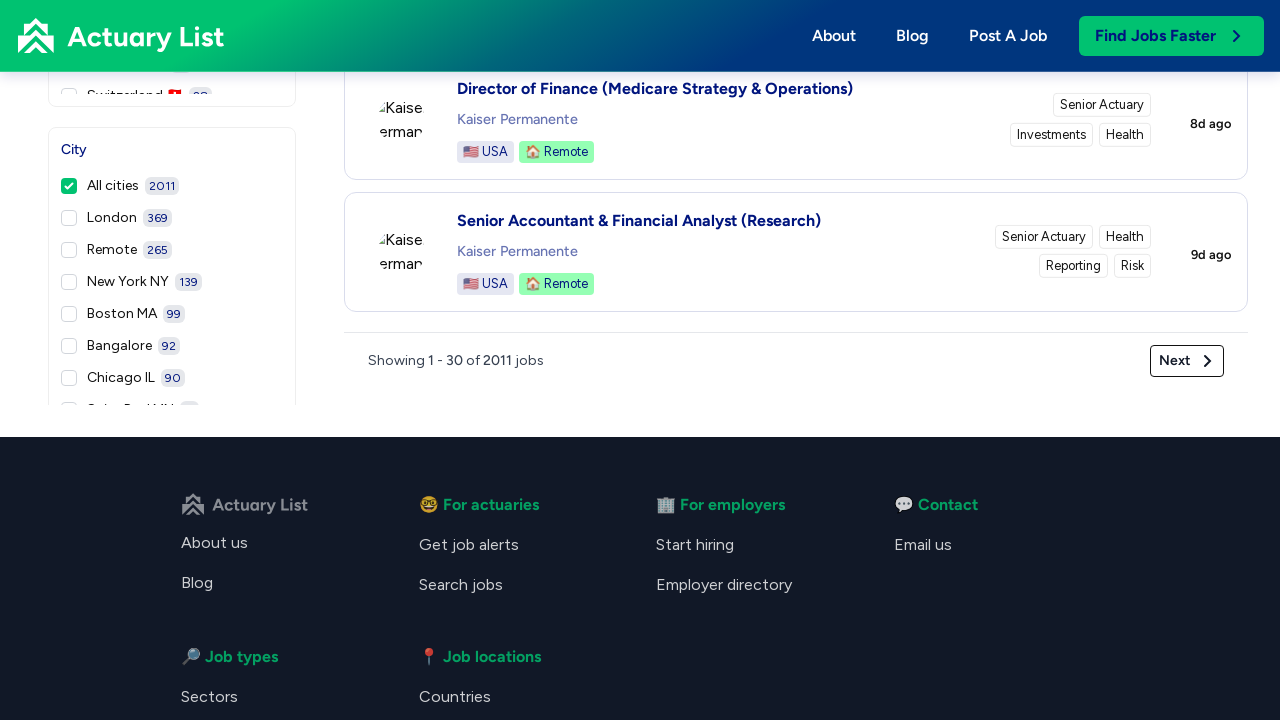

Clicked Next button to navigate from page 1 to page 2 at (1187, 361) on button >> internal:has-text="Next"i
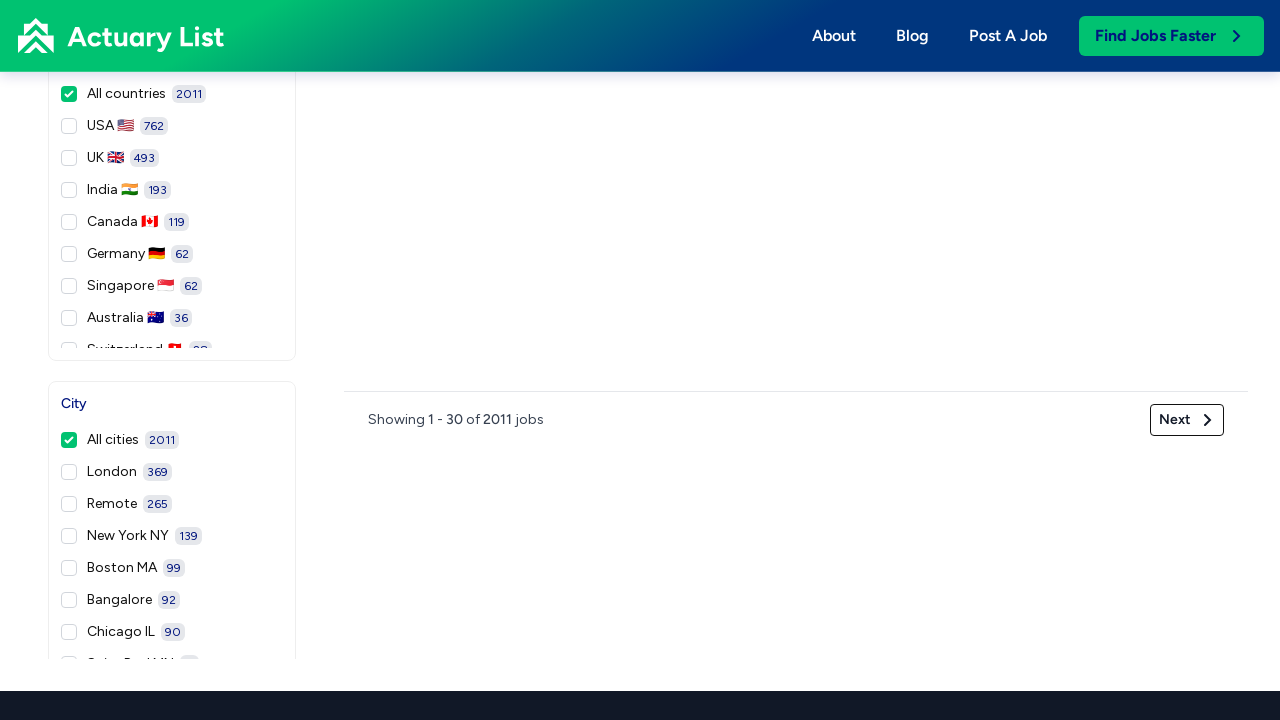

New job listings loaded on page 2
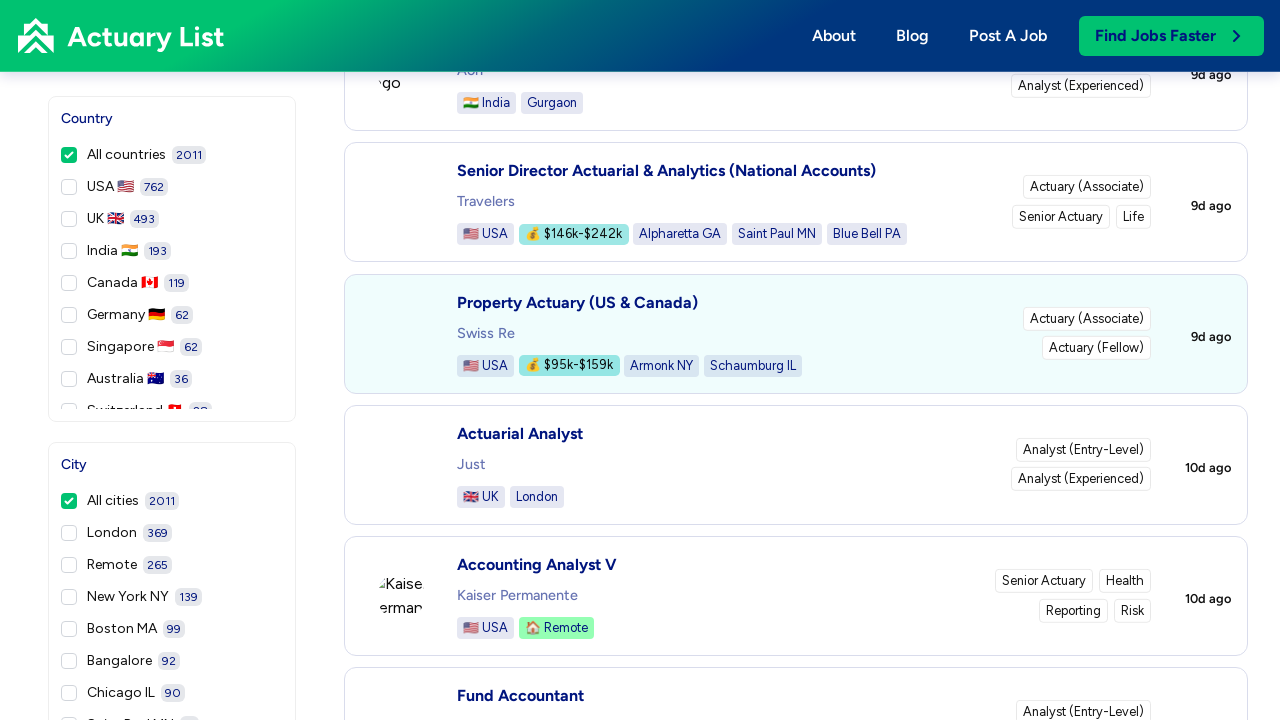

Verified job cards present on page 2
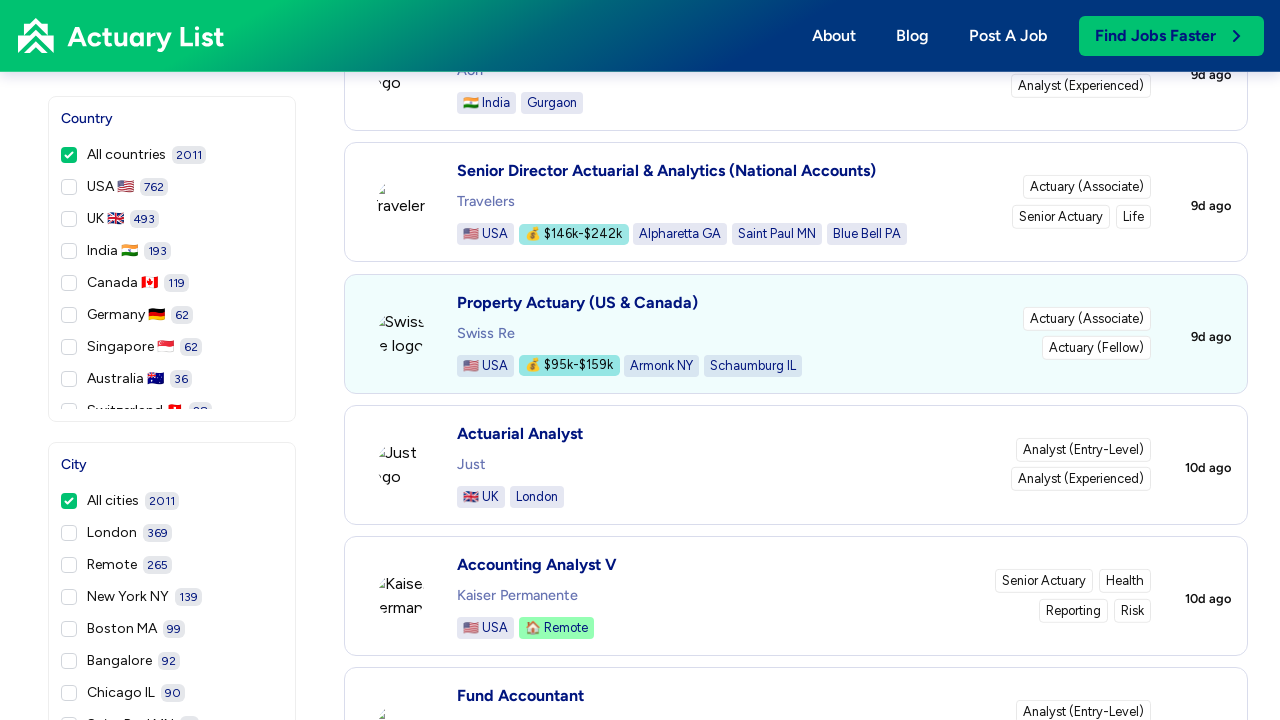

Scrolled Next button into view
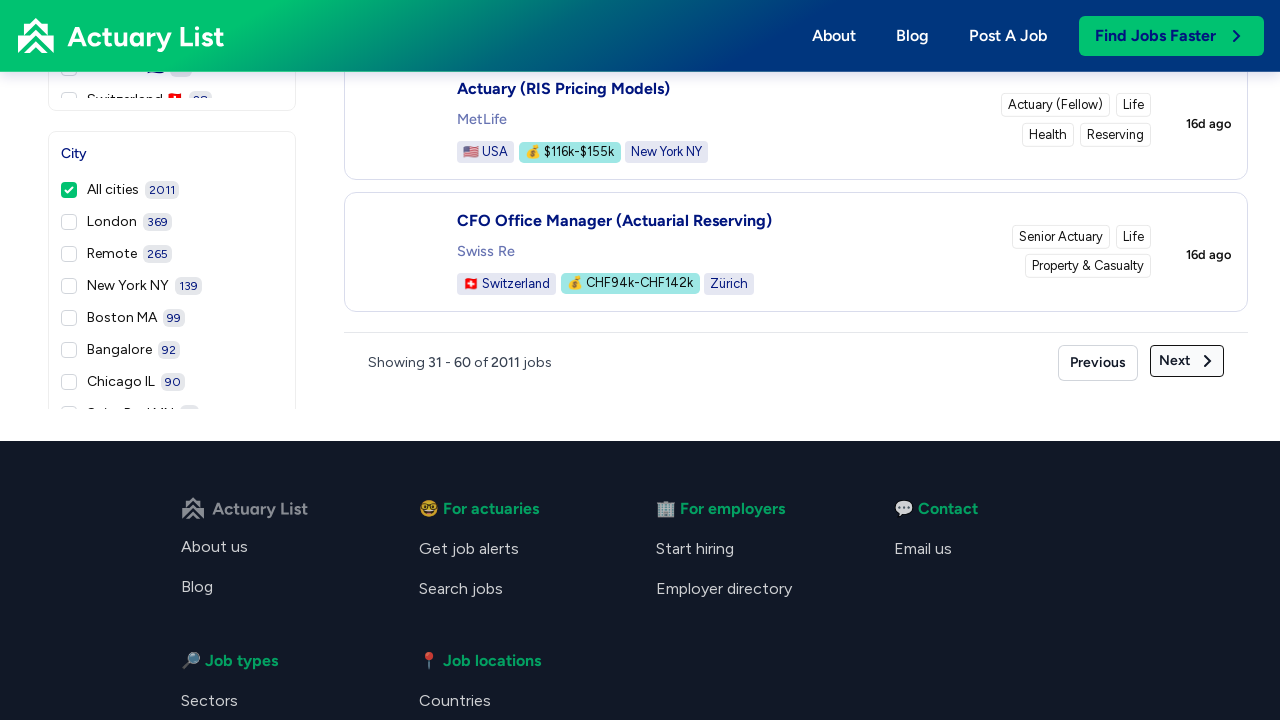

Clicked Next button to navigate from page 2 to page 3 at (1187, 361) on button >> internal:has-text="Next"i
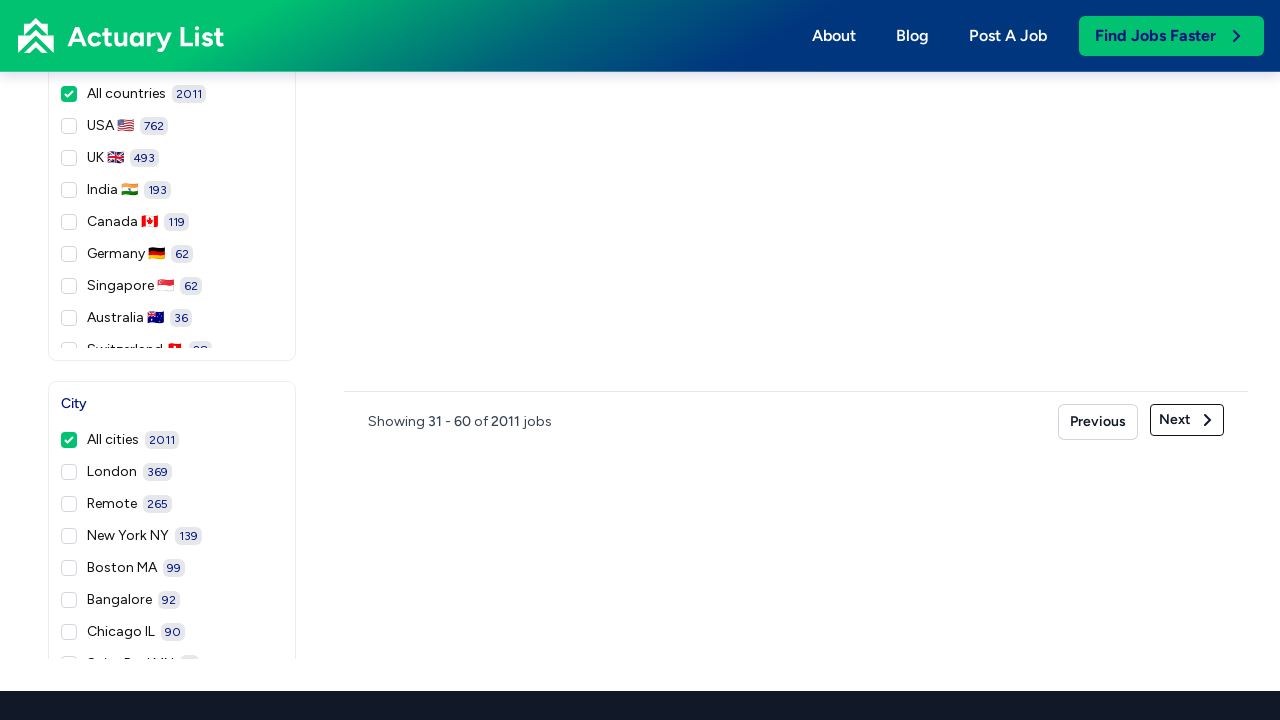

New job listings loaded on page 3
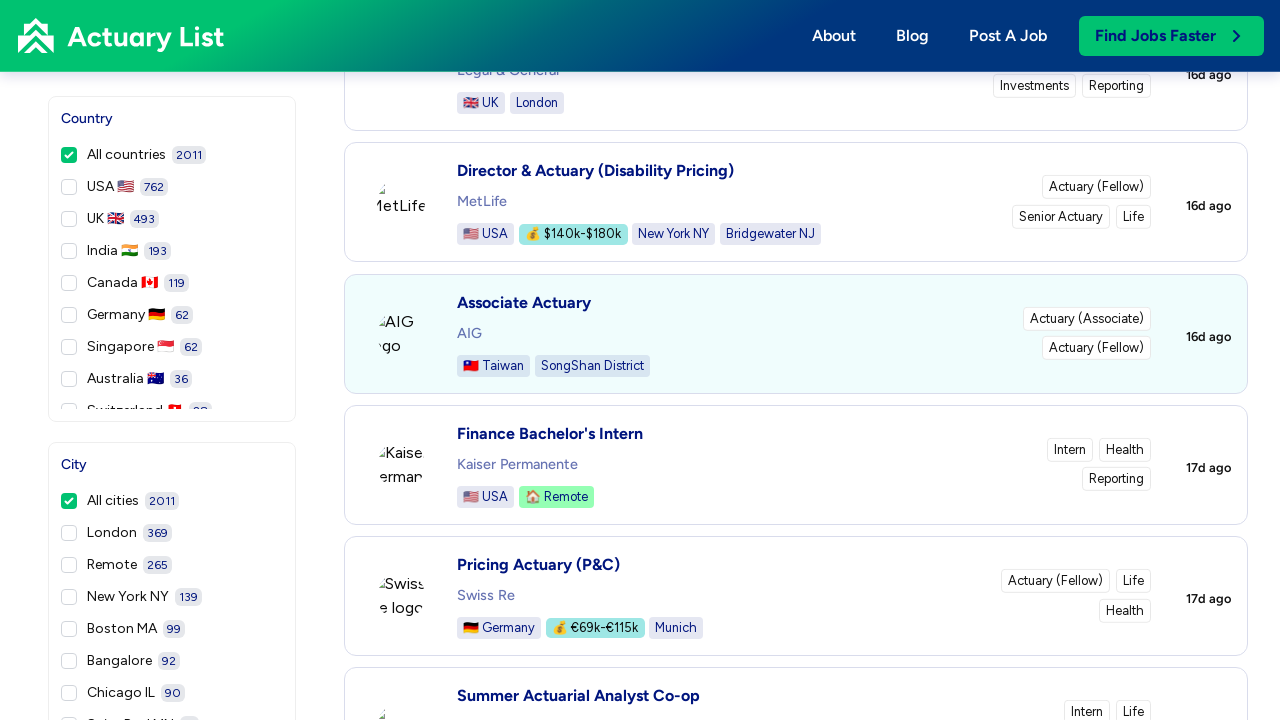

Verified job cards present on page 3
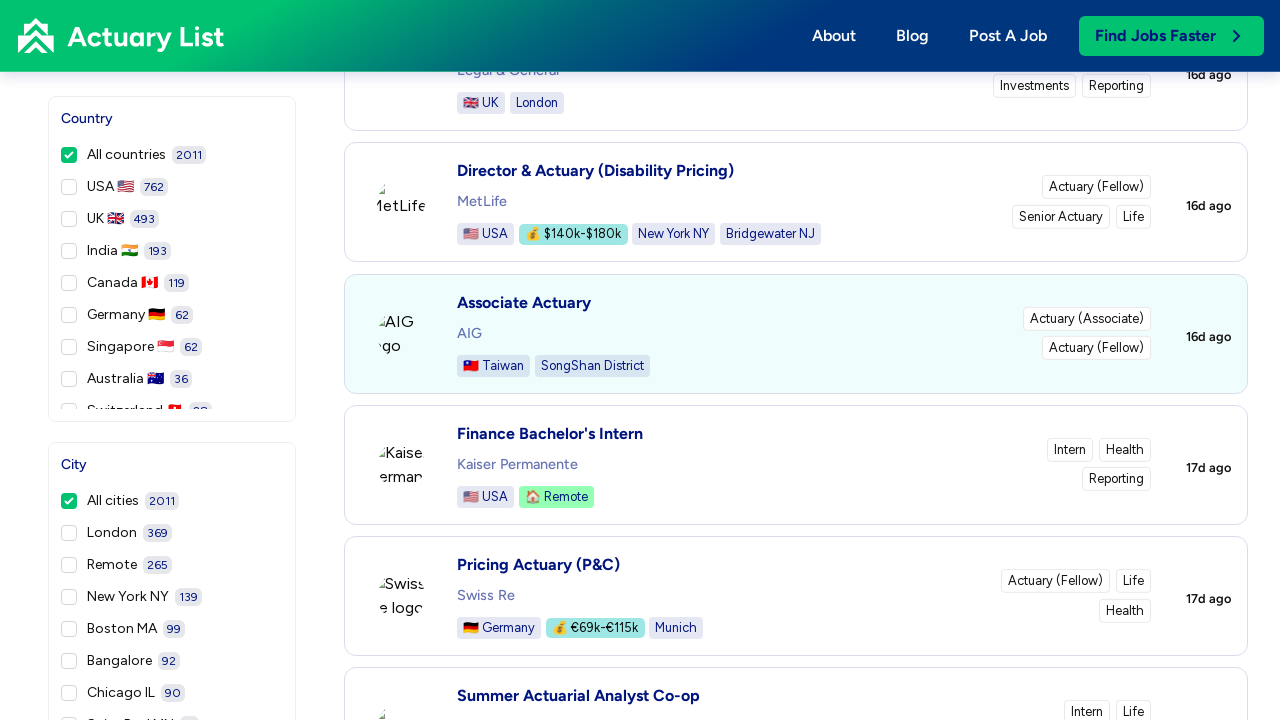

Scrolled Next button into view
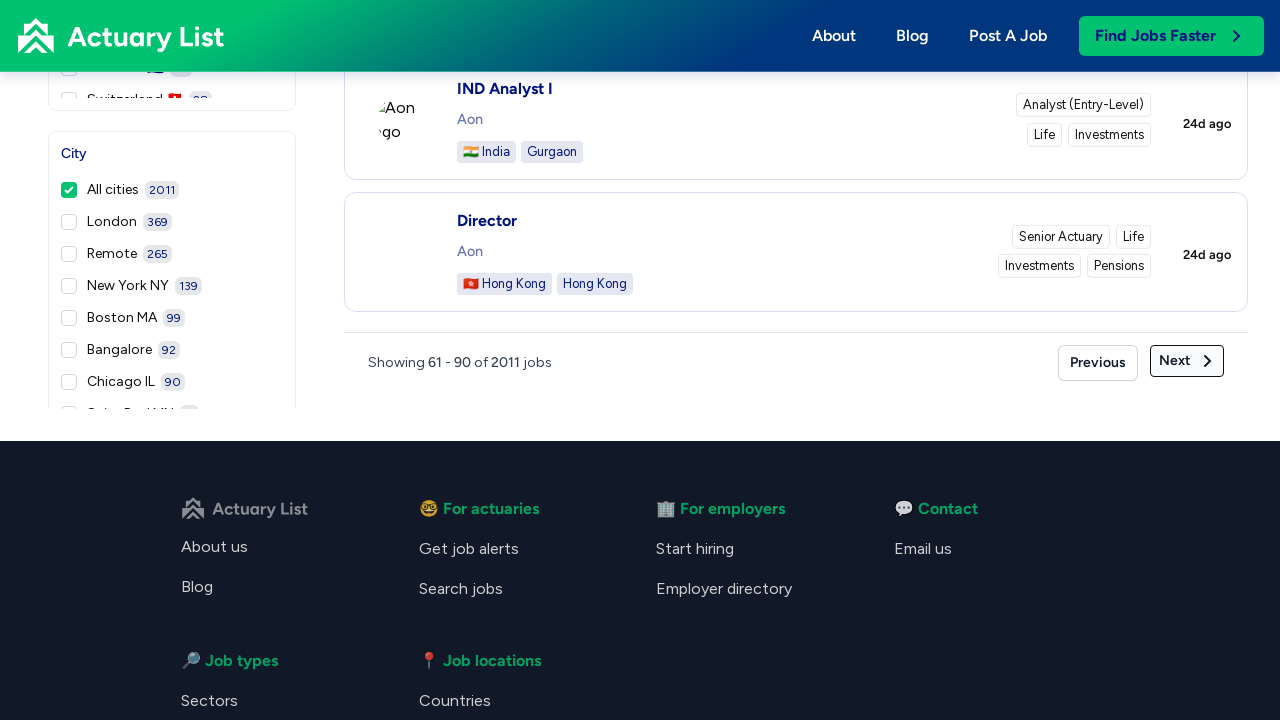

Clicked Next button to navigate from page 3 to page 4 at (1187, 361) on button >> internal:has-text="Next"i
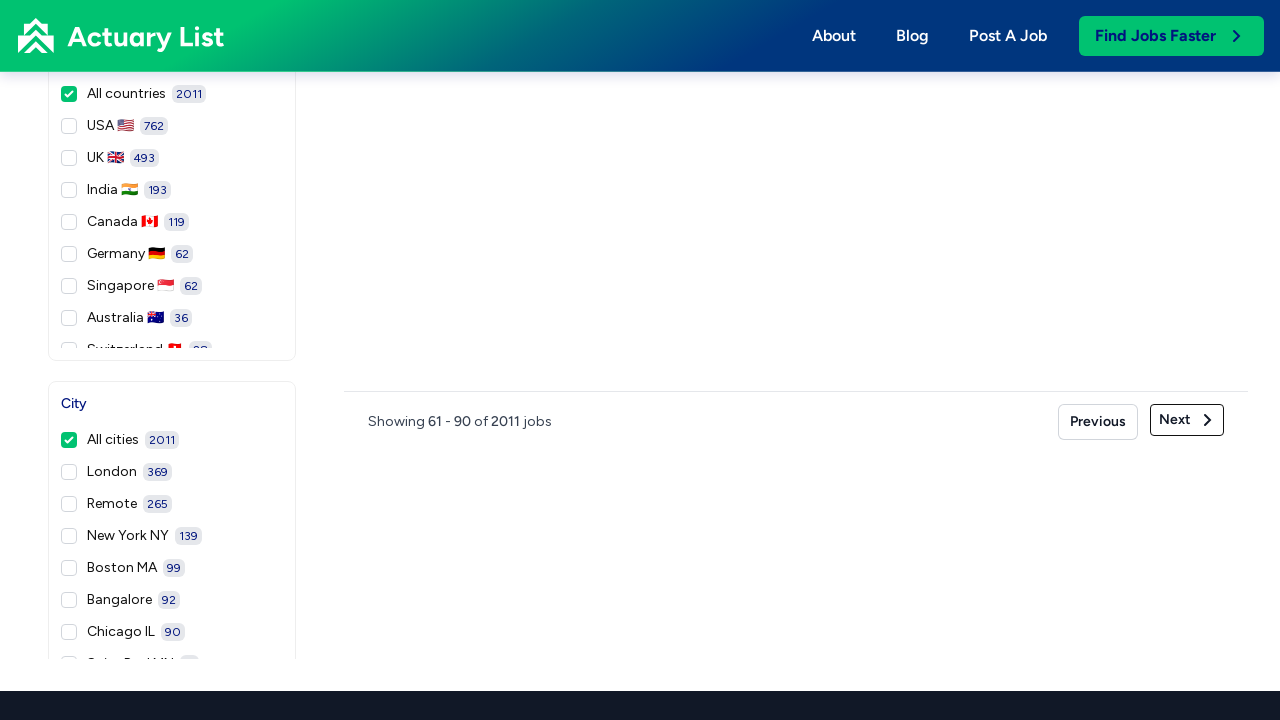

New job listings loaded on page 4
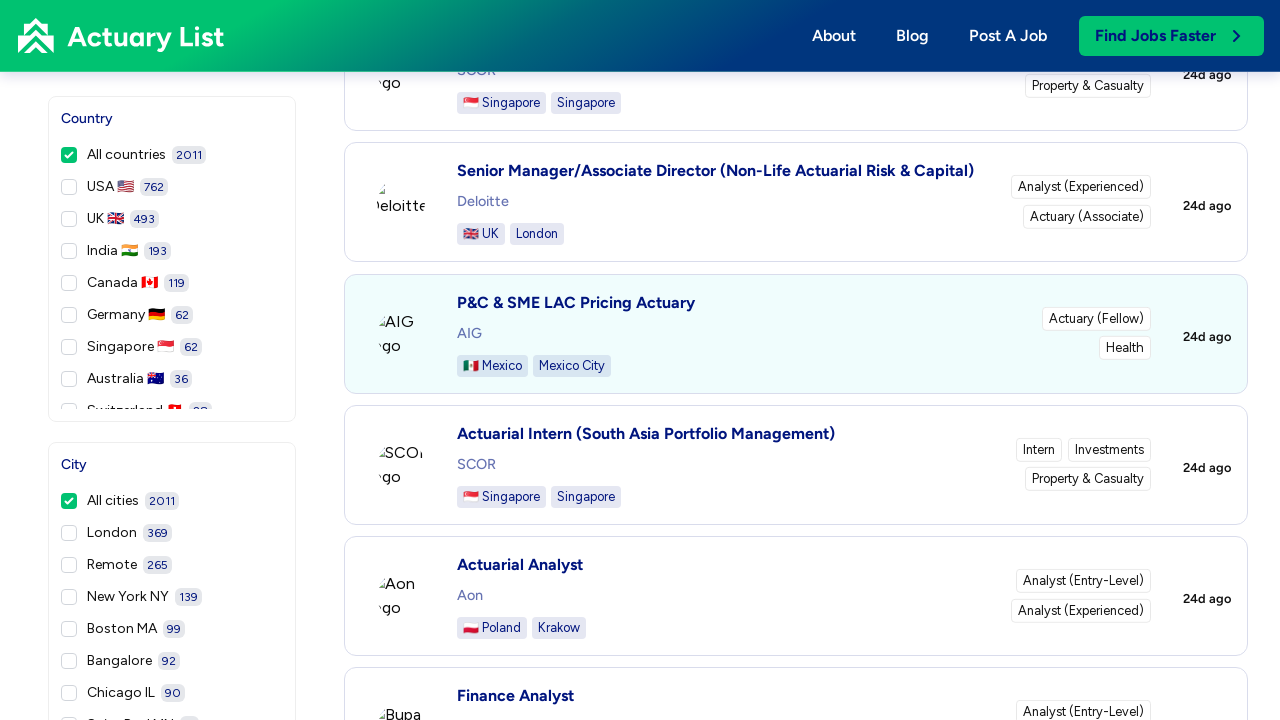

Verified job cards present on page 4
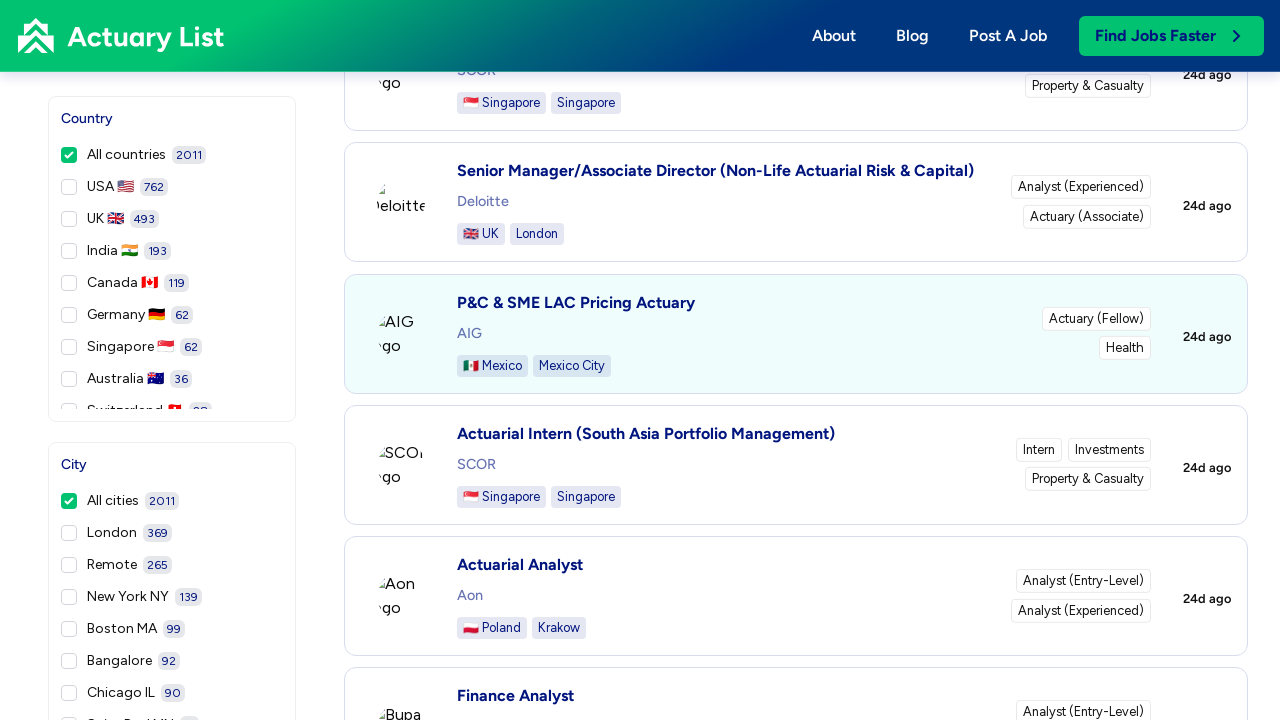

Scrolled Next button into view
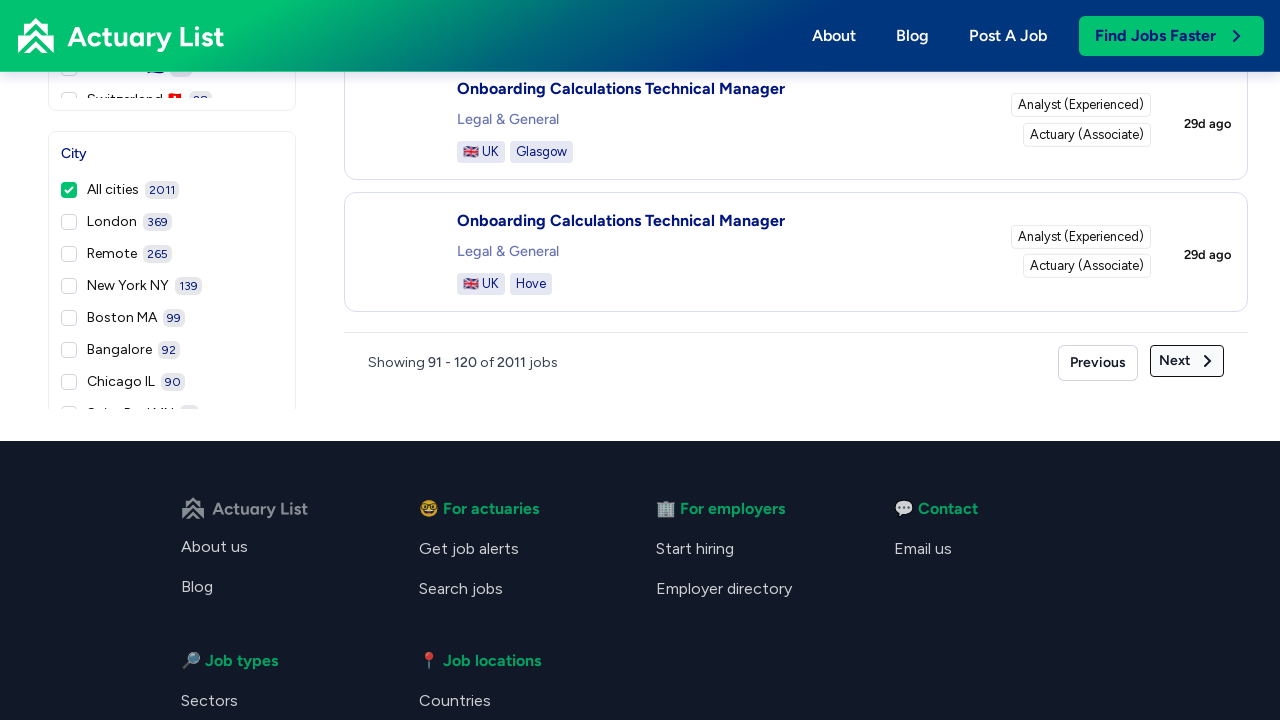

Clicked Next button to navigate from page 4 to page 5 at (1187, 361) on button >> internal:has-text="Next"i
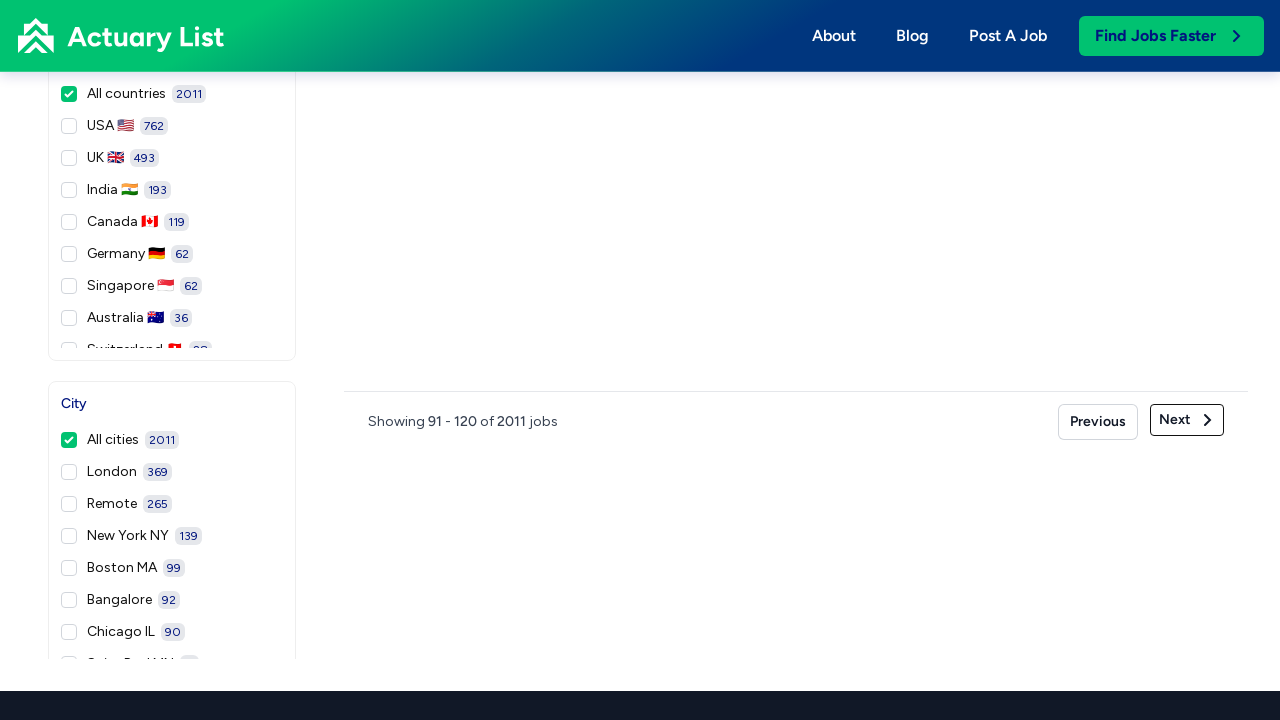

New job listings loaded on page 5
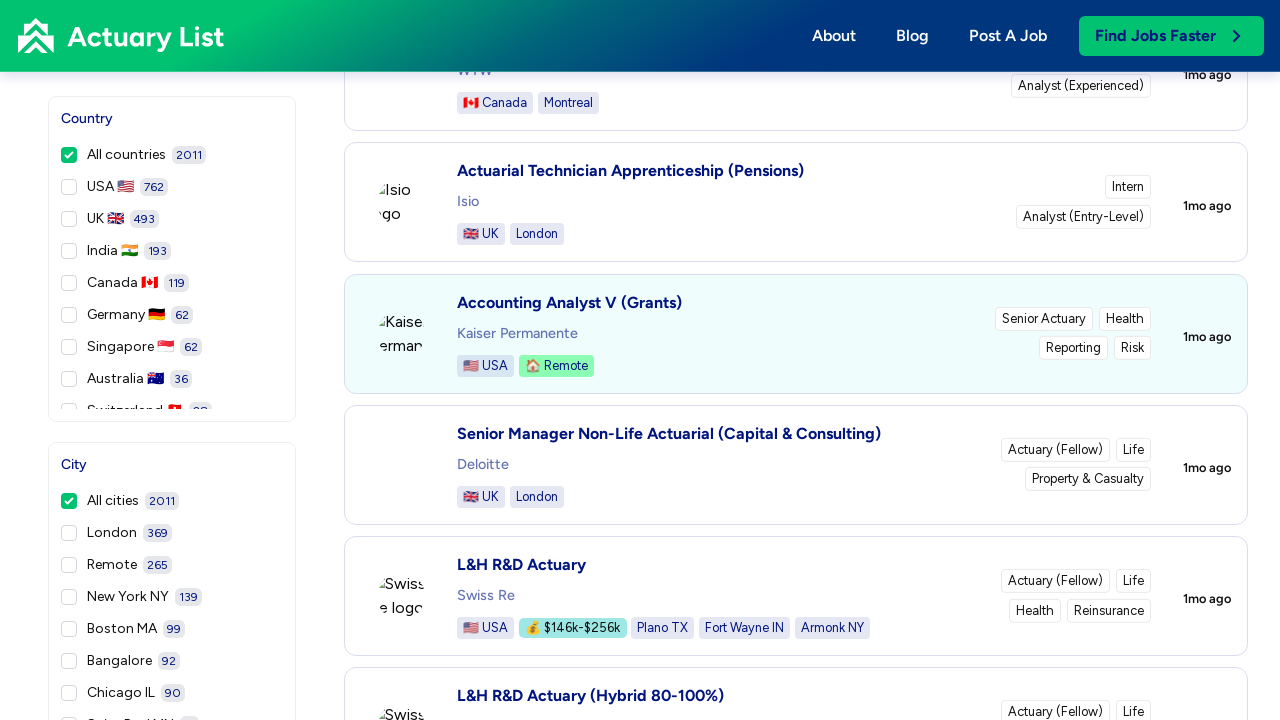

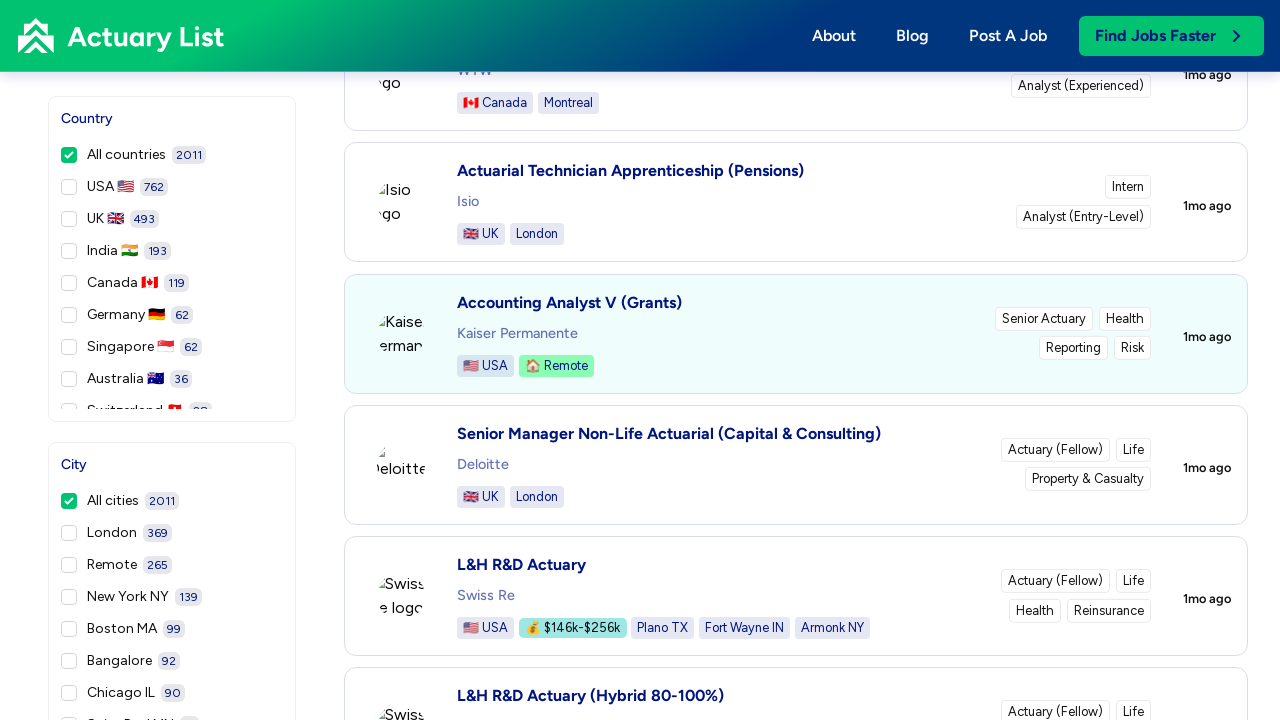